Tests different types of mouse clicks including double-click, right-click, and left-click on various buttons

Starting URL: https://testkru.com/Elements/Buttons

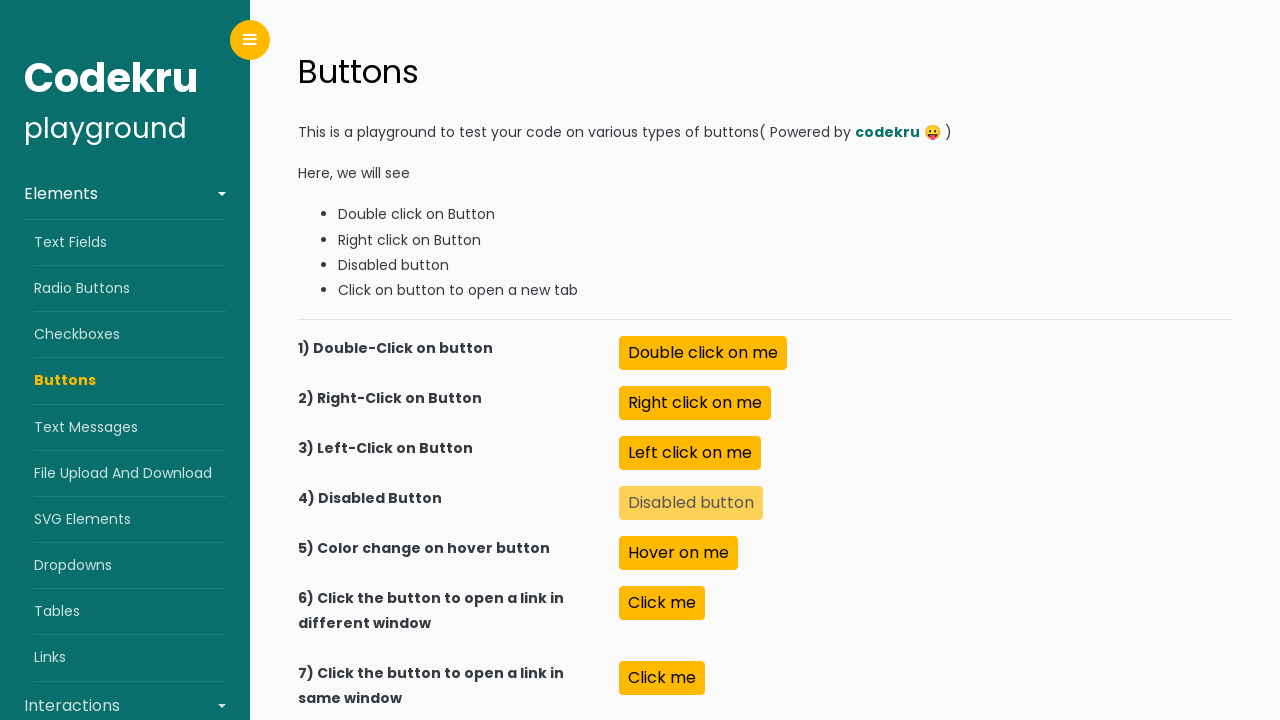

Double-clicked the double click button at (703, 353) on xpath=//button[@id='doubleClick']
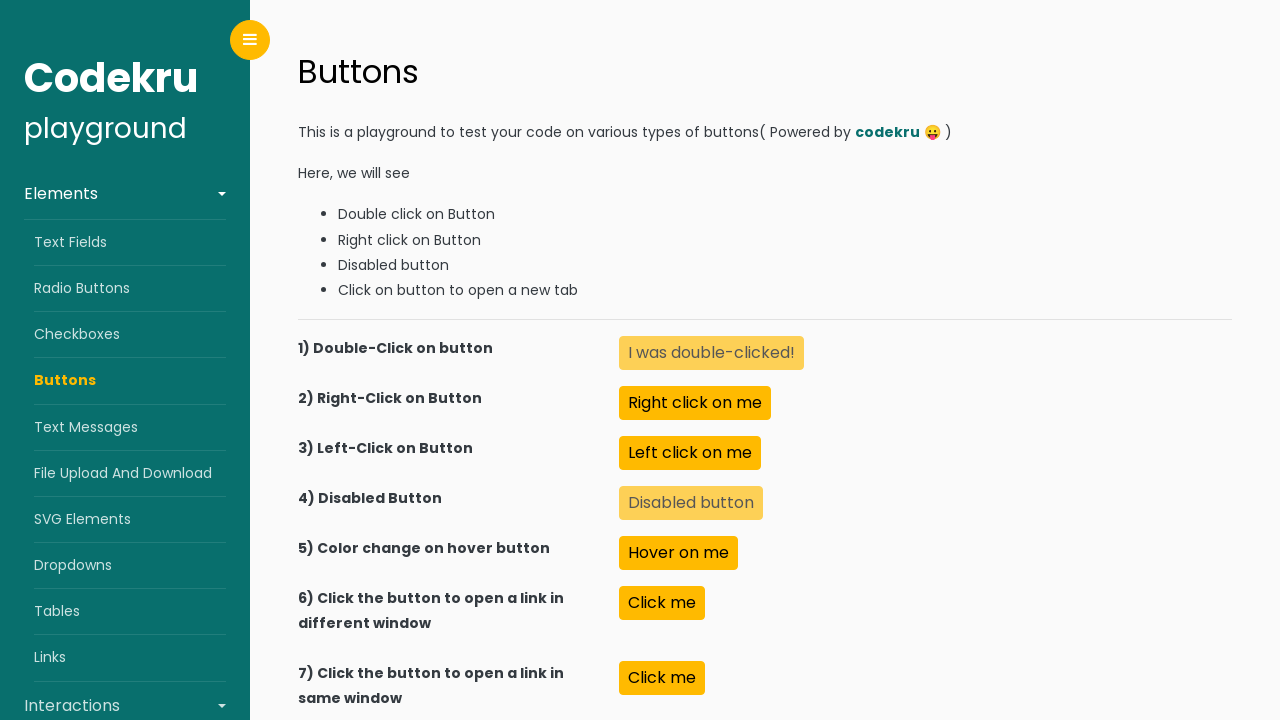

Right-clicked the right click button at (695, 403) on //button[@id='rightClick']
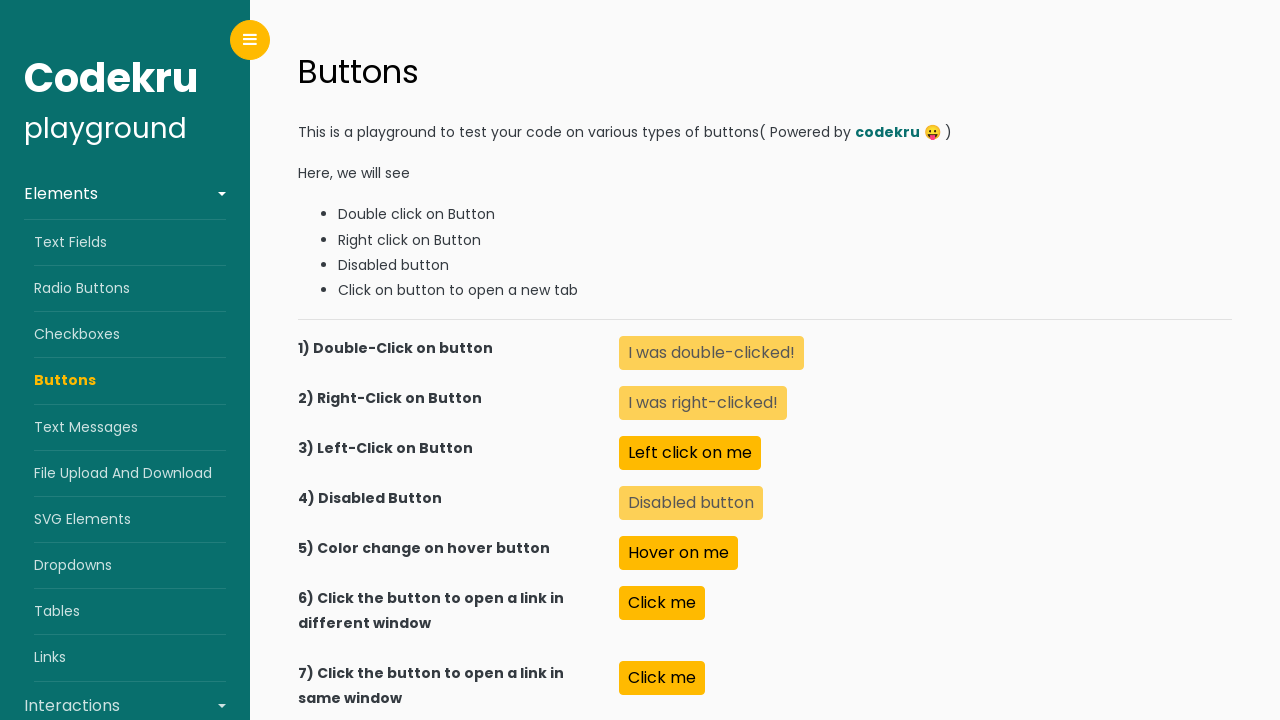

Left-clicked the left click button at (690, 453) on xpath=//button[@id='leftClick']
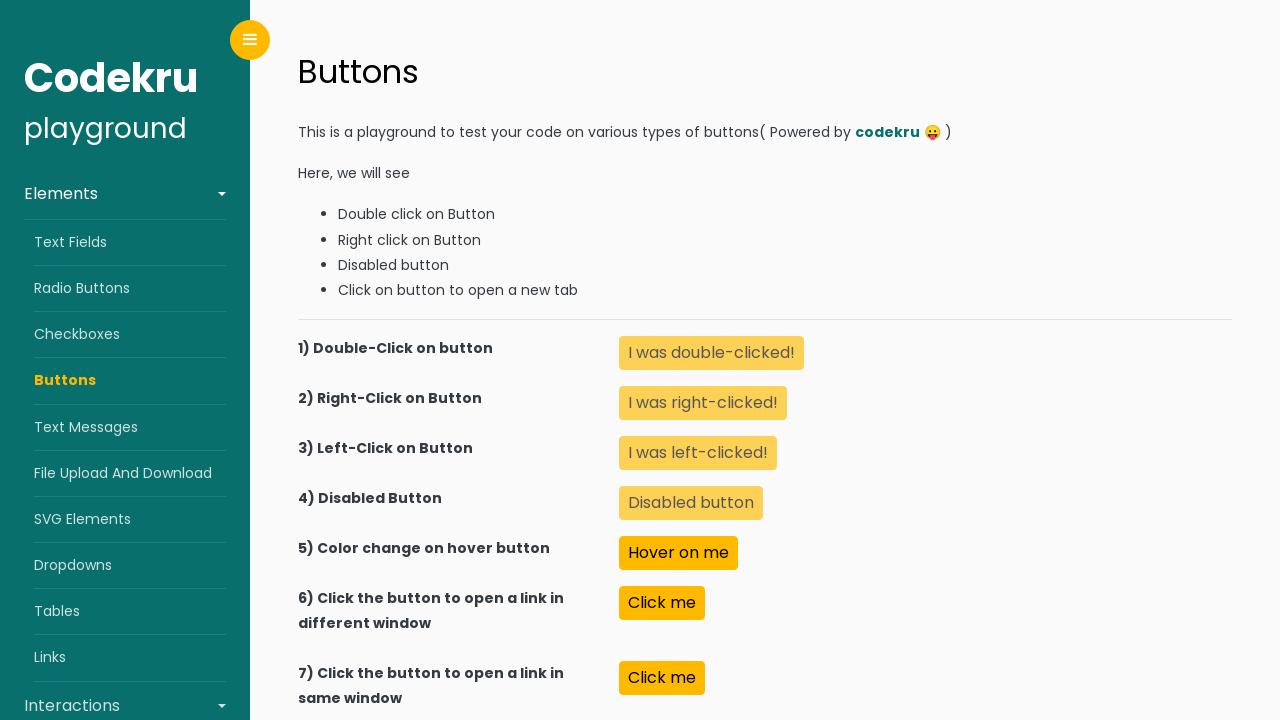

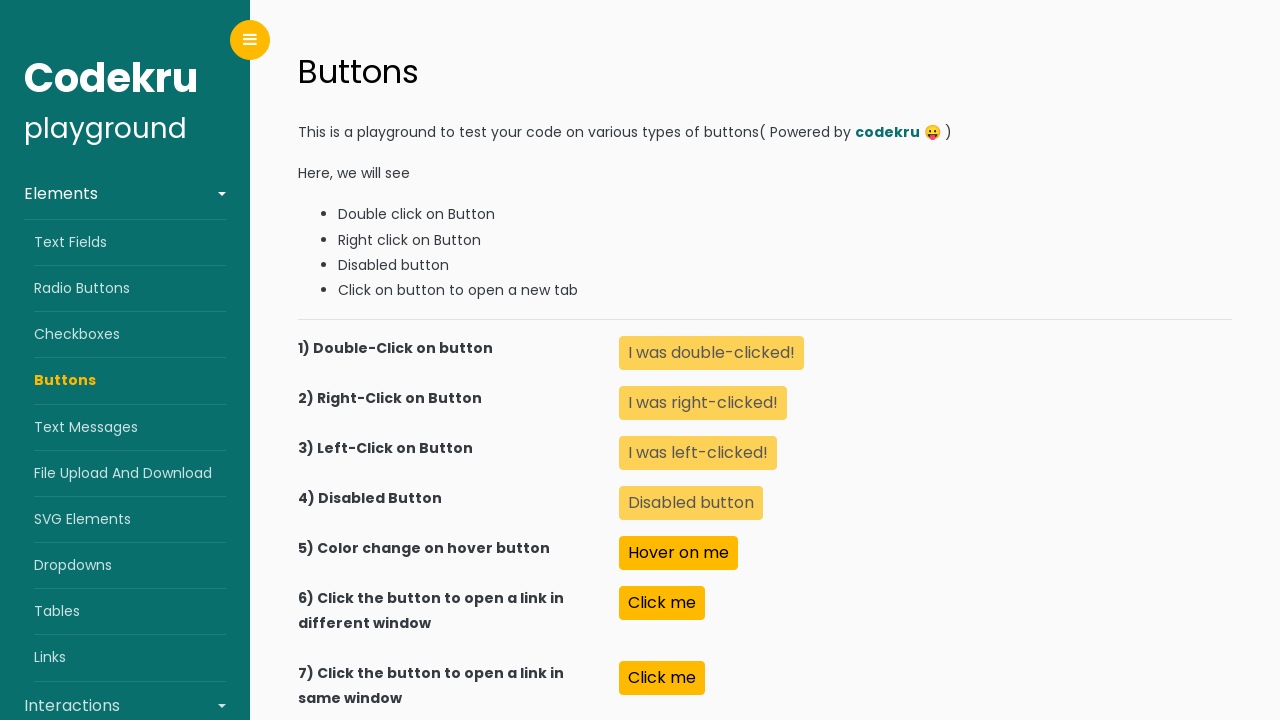